Tests a practice form by checking a checkbox, selecting radio button and dropdown options, filling a password field, submitting the form, verifying success message, then navigating to shop and adding a product to cart.

Starting URL: https://rahulshettyacademy.com/angularpractice/

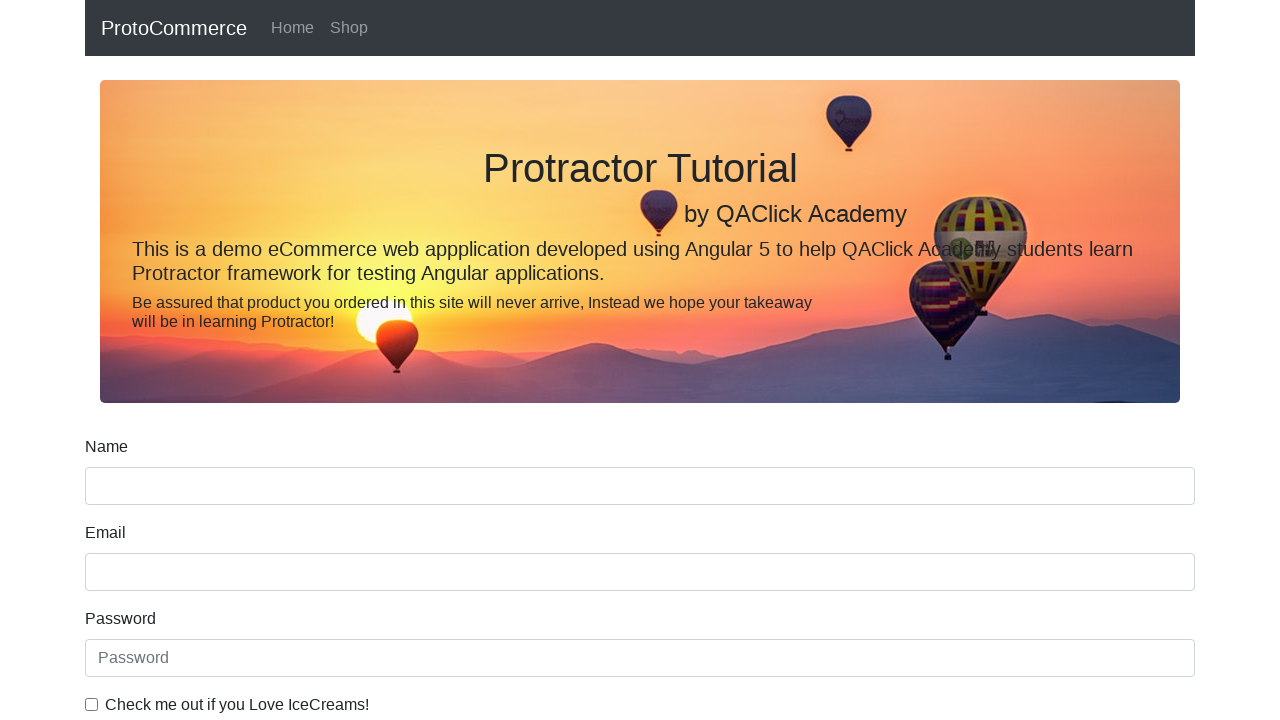

Checked 'Ice Creams' checkbox at (92, 704) on internal:label="Check me out if you Love IceCreams!"i
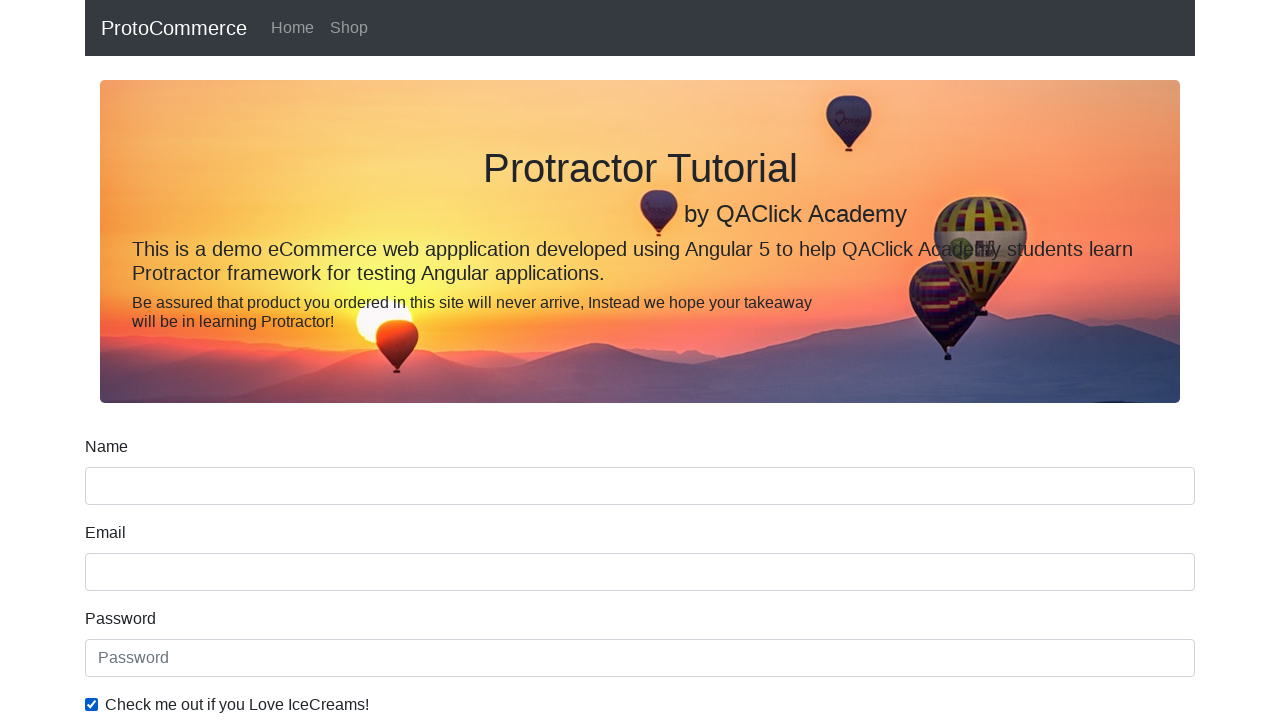

Selected 'Employed' radio button at (326, 360) on internal:label="Employed"i
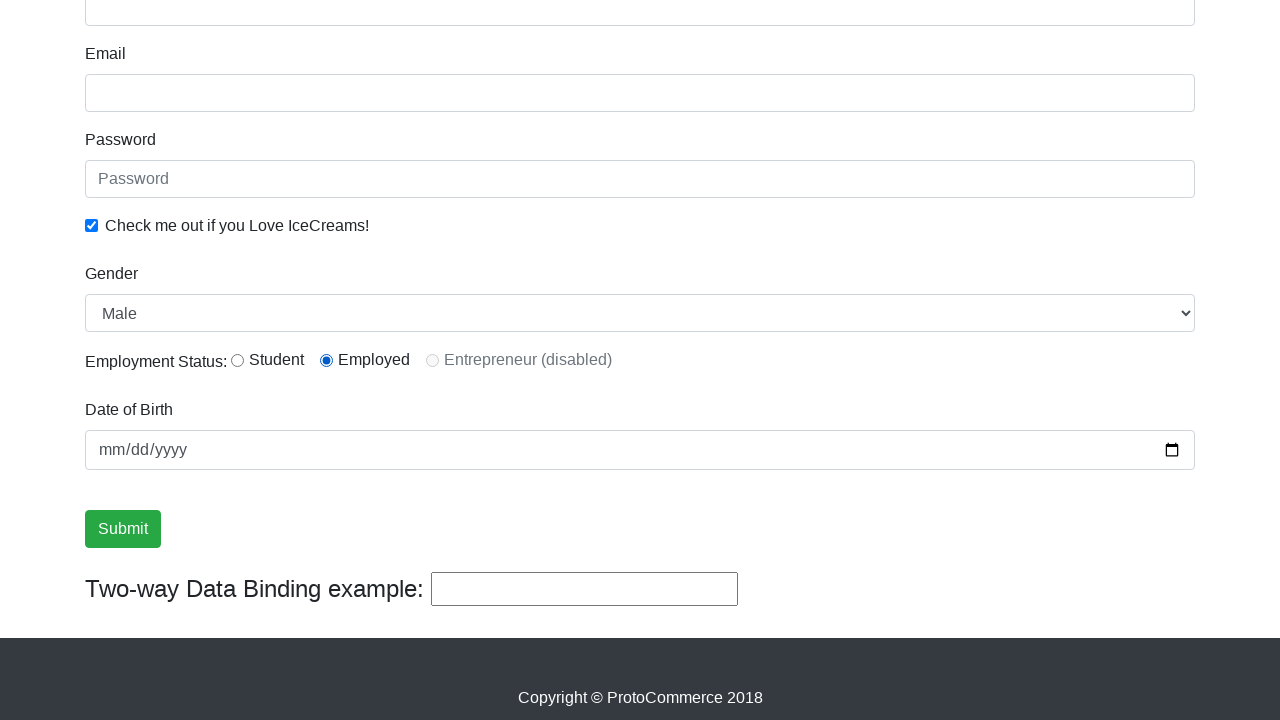

Selected 'Male' from Gender dropdown on internal:label="Gender"i
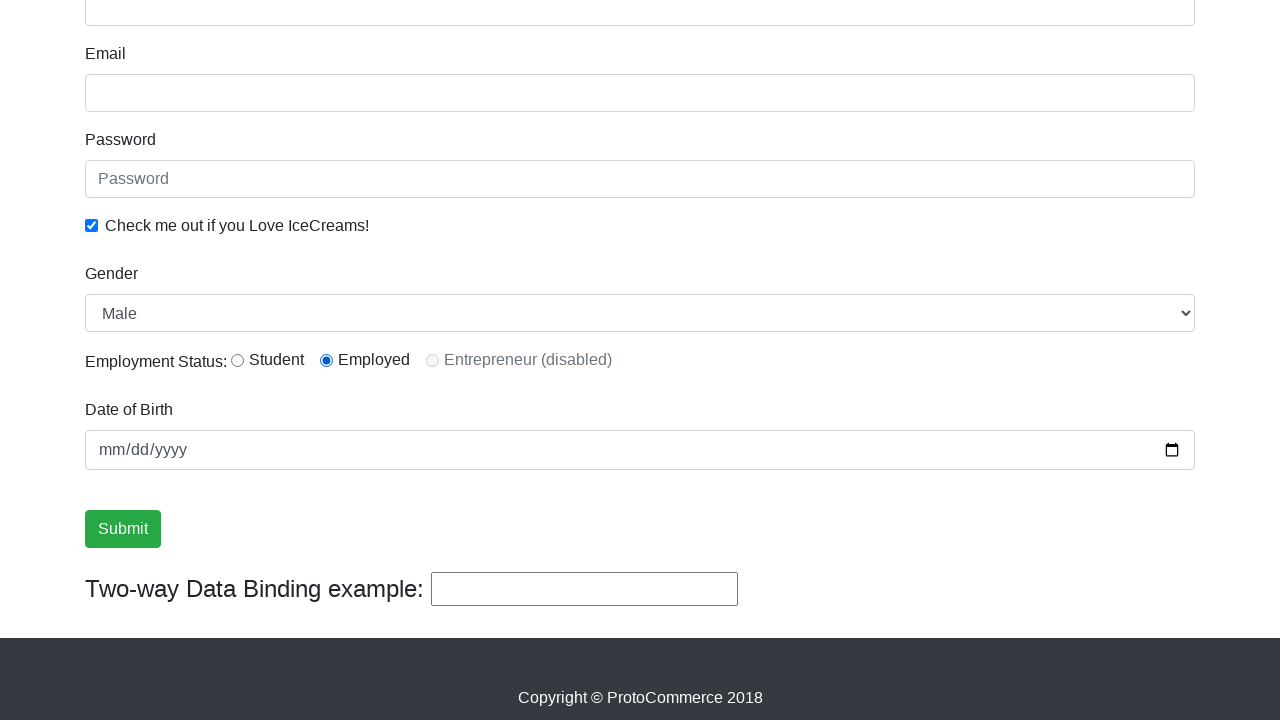

Filled password field with 'abc123' on internal:attr=[placeholder="Password"i]
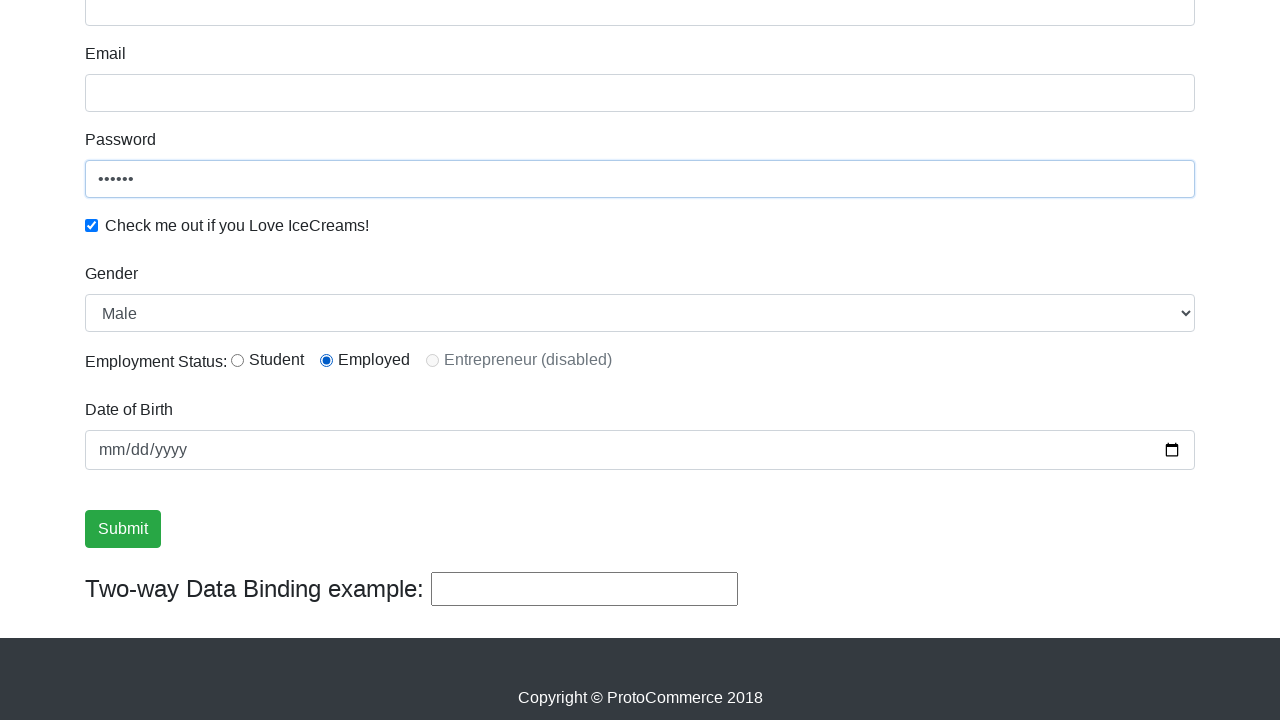

Clicked Submit button at (123, 529) on internal:role=button[name="Submit"i]
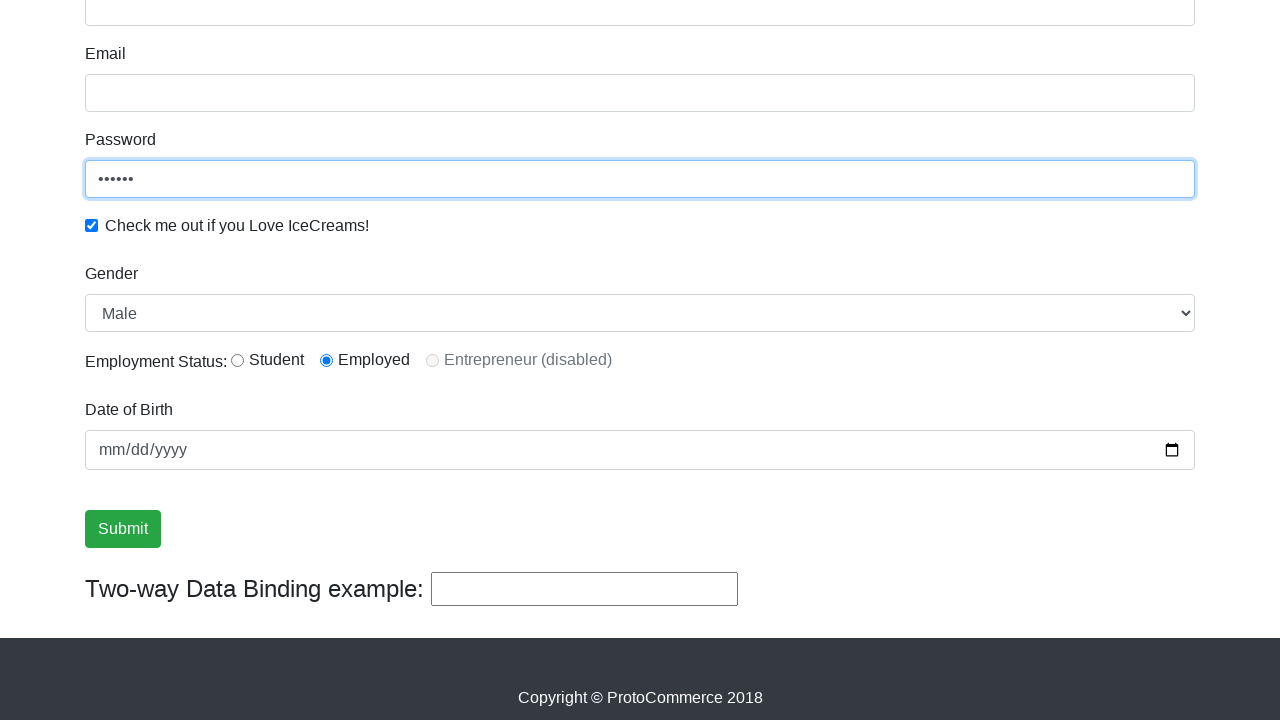

Verified success message is visible
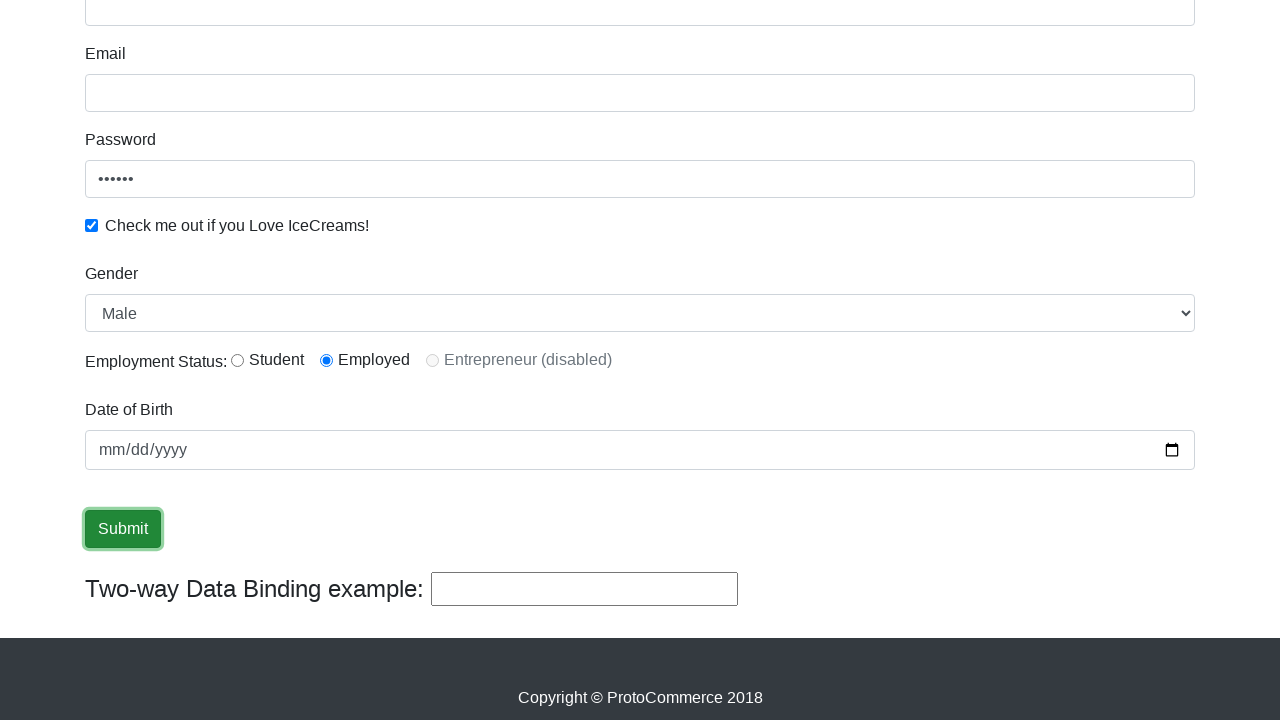

Clicked Shop link to navigate to shop page at (349, 28) on internal:role=link[name="Shop"i]
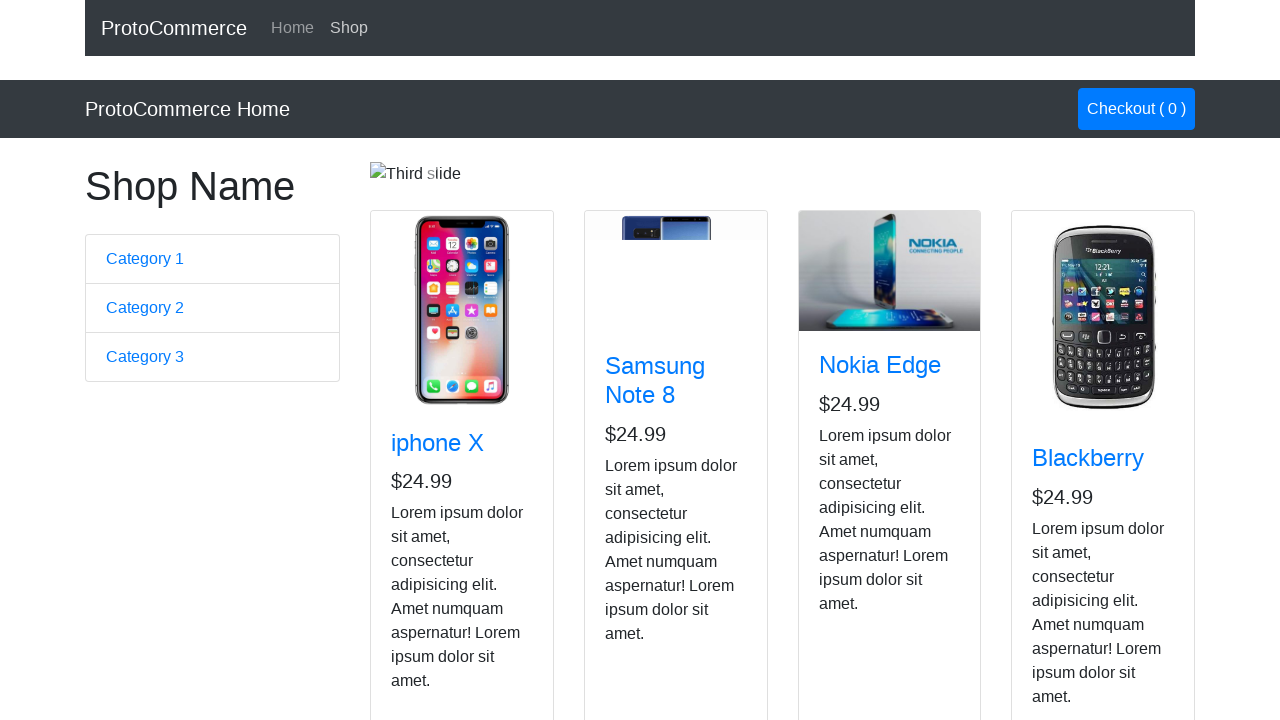

Clicked Add to Cart button for Nokia Edge product at (854, 528) on app-card >> internal:has-text="Nokia Edge"i >> internal:role=button
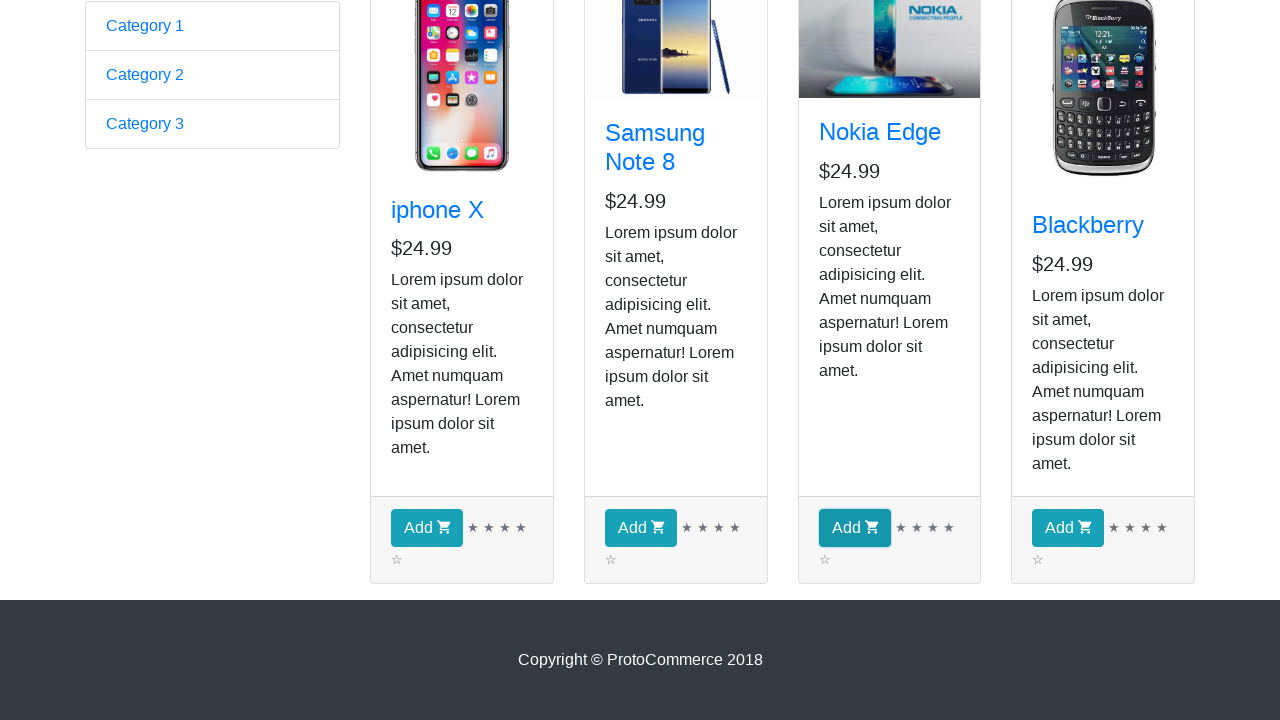

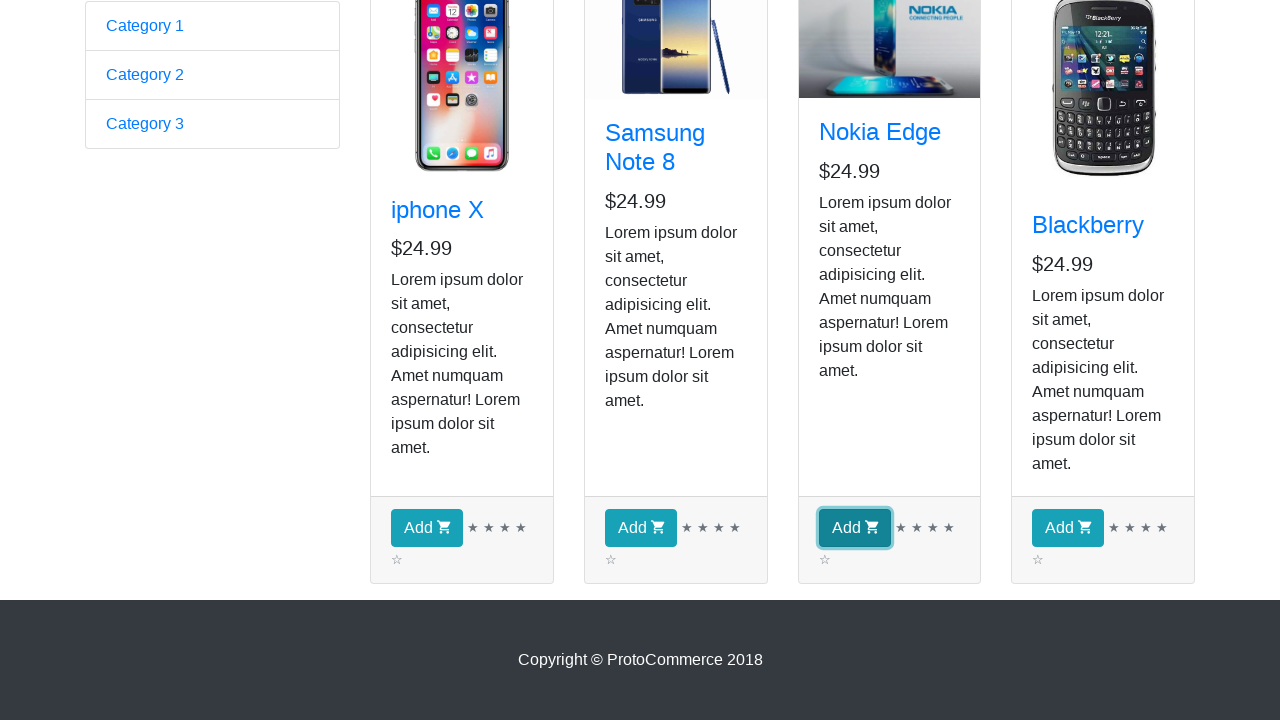